Tests user registration on DemoQA Book Store Application by navigating through the application to the registration form and submitting user details.

Starting URL: https://demoqa.com/

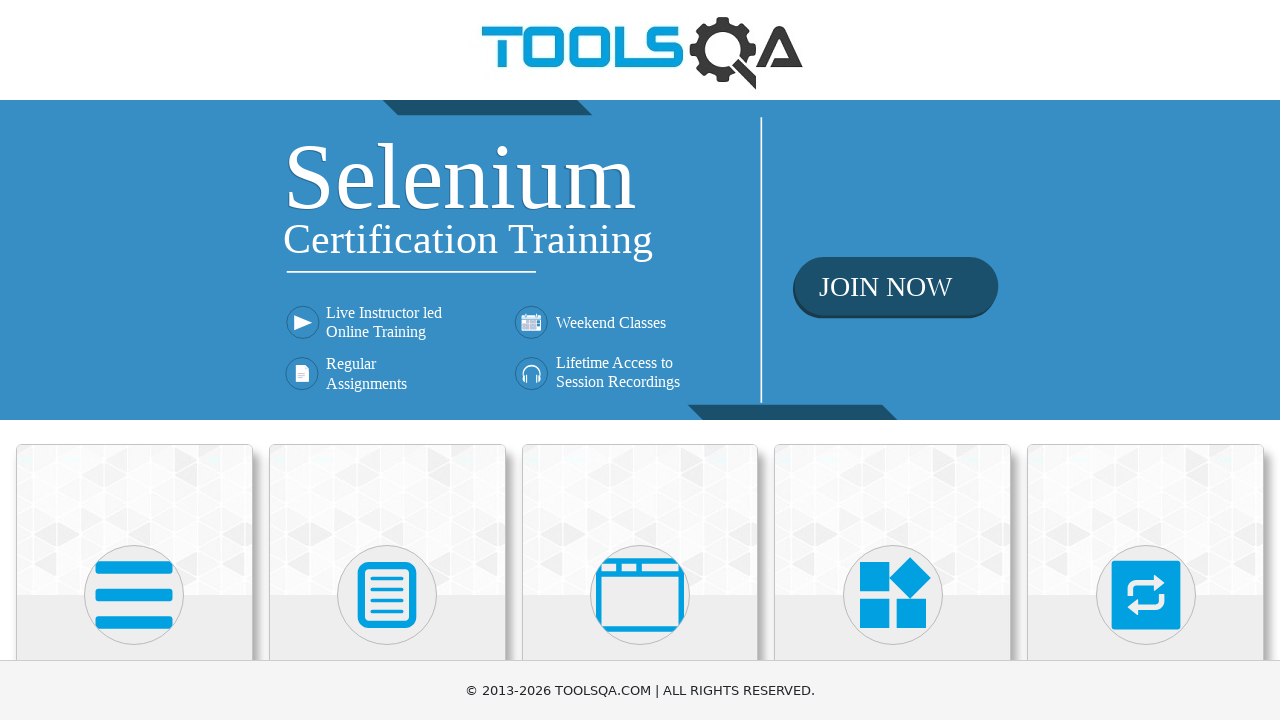

Clicked on Book Store Application link at (134, 461) on internal:text="Book Store Application"i
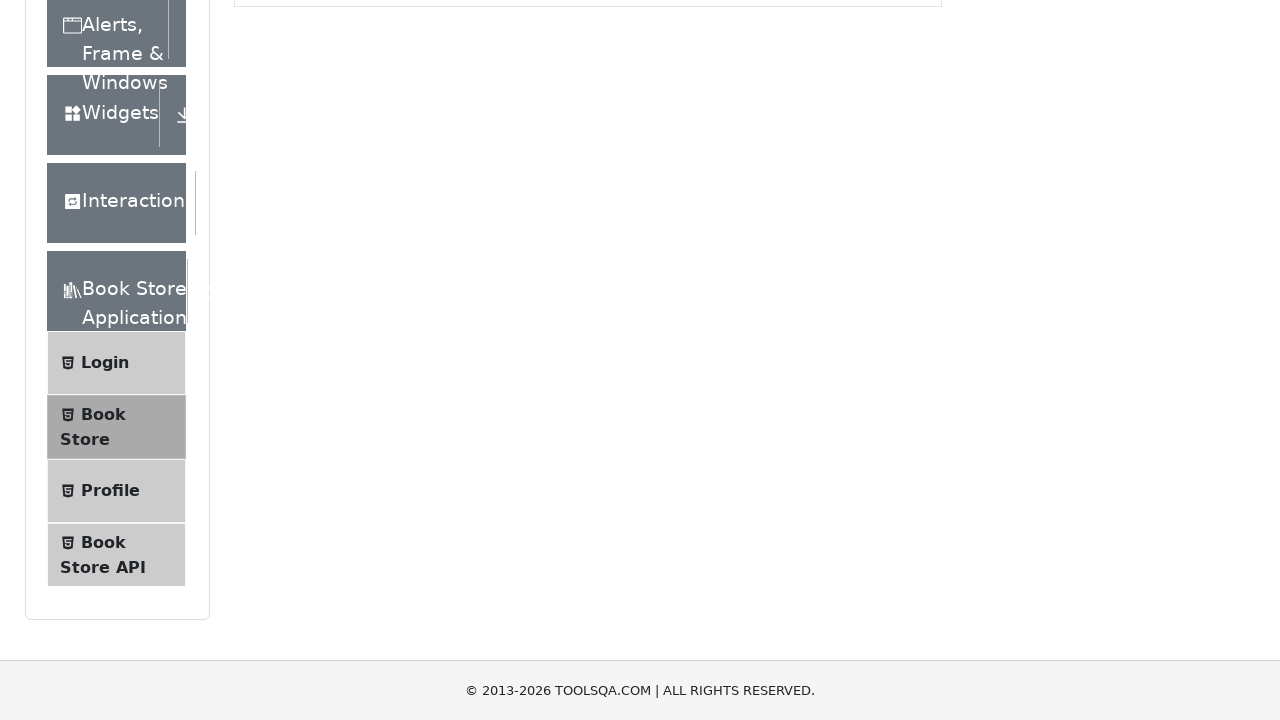

Clicked on Profile section at (110, 260) on internal:text="Profile"i
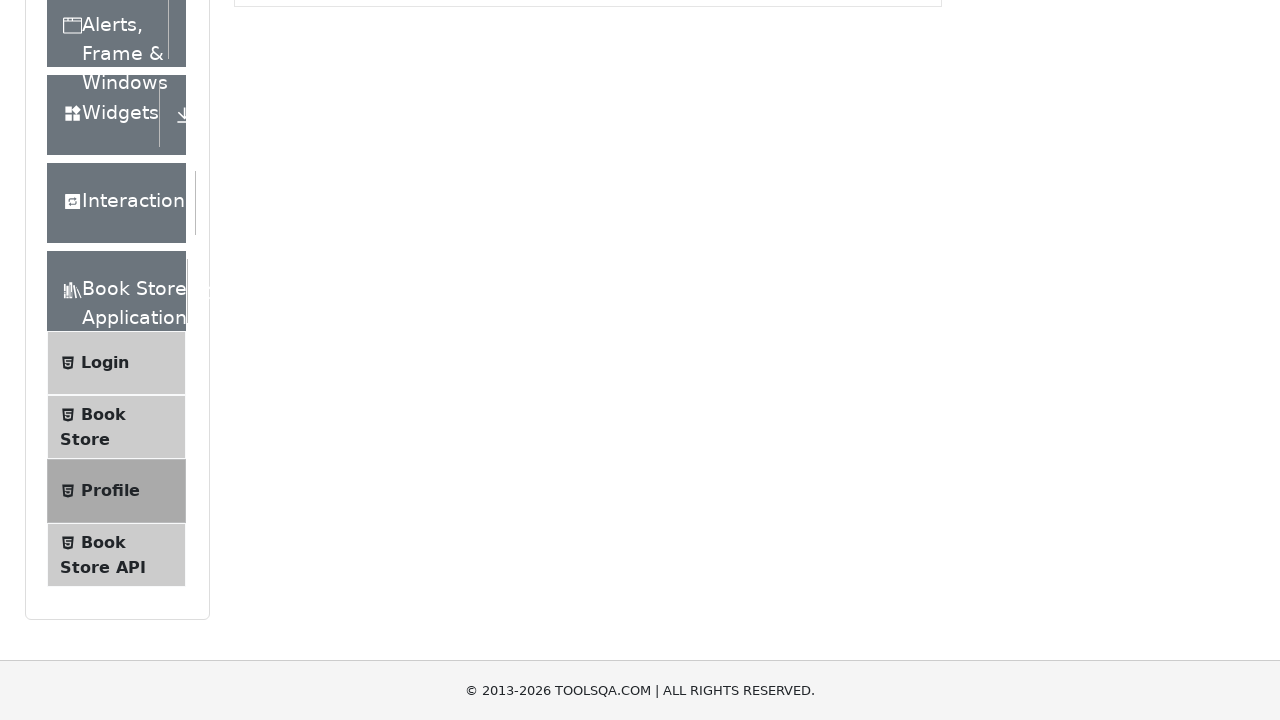

Clicked on register link at (497, 171) on internal:role=link[name="register"i]
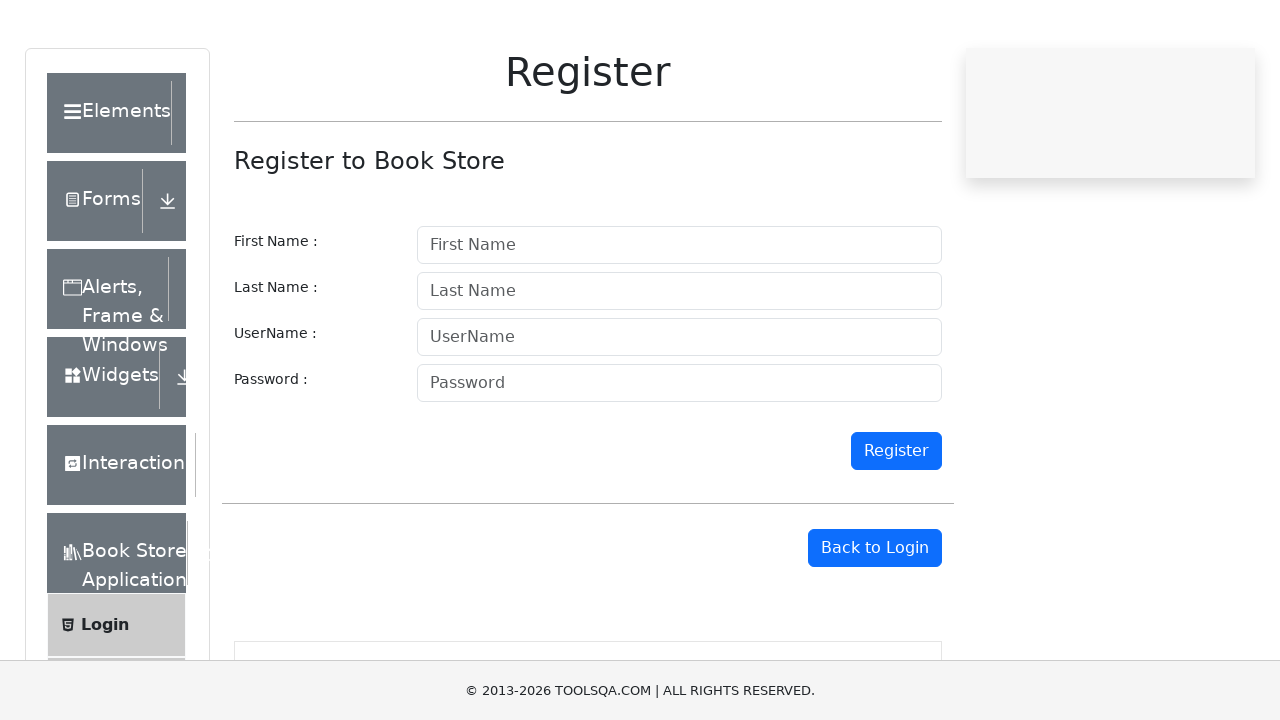

Filled First Name field with 'Elena' on internal:role=textbox[name="First Name"i]
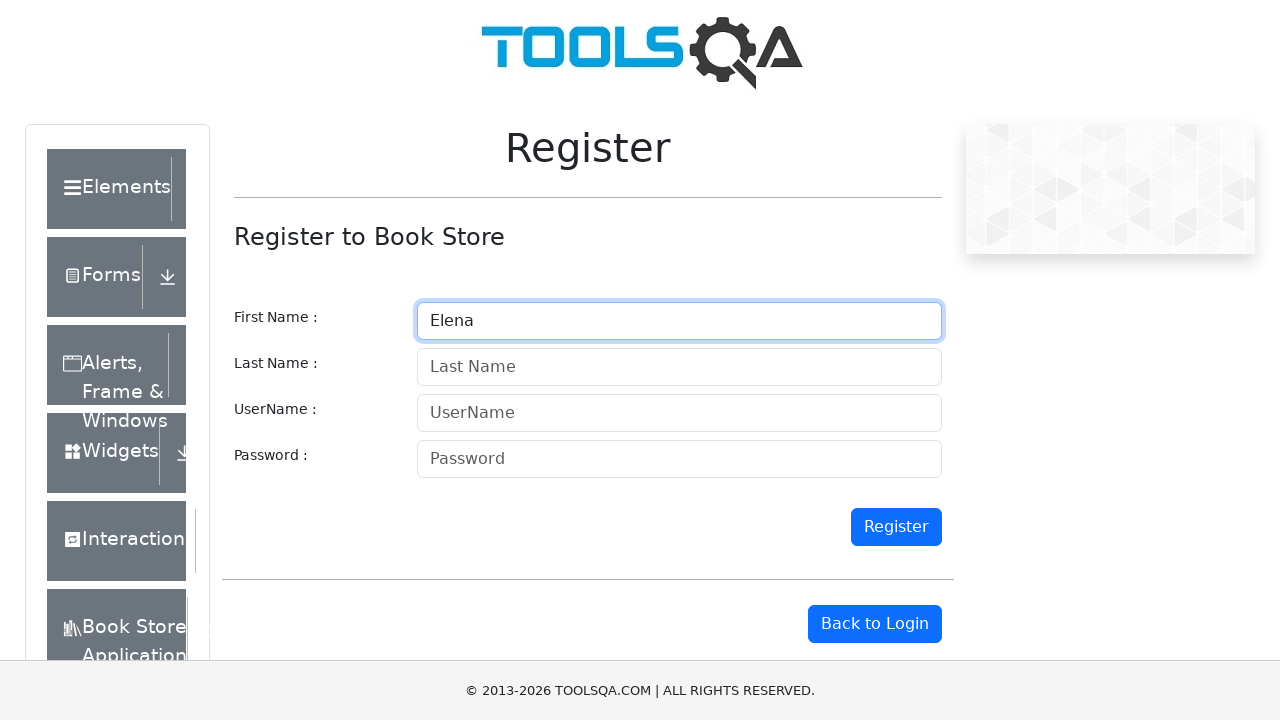

Filled Last Name field with 'Rodriguez' on internal:role=textbox[name="Last Name"i]
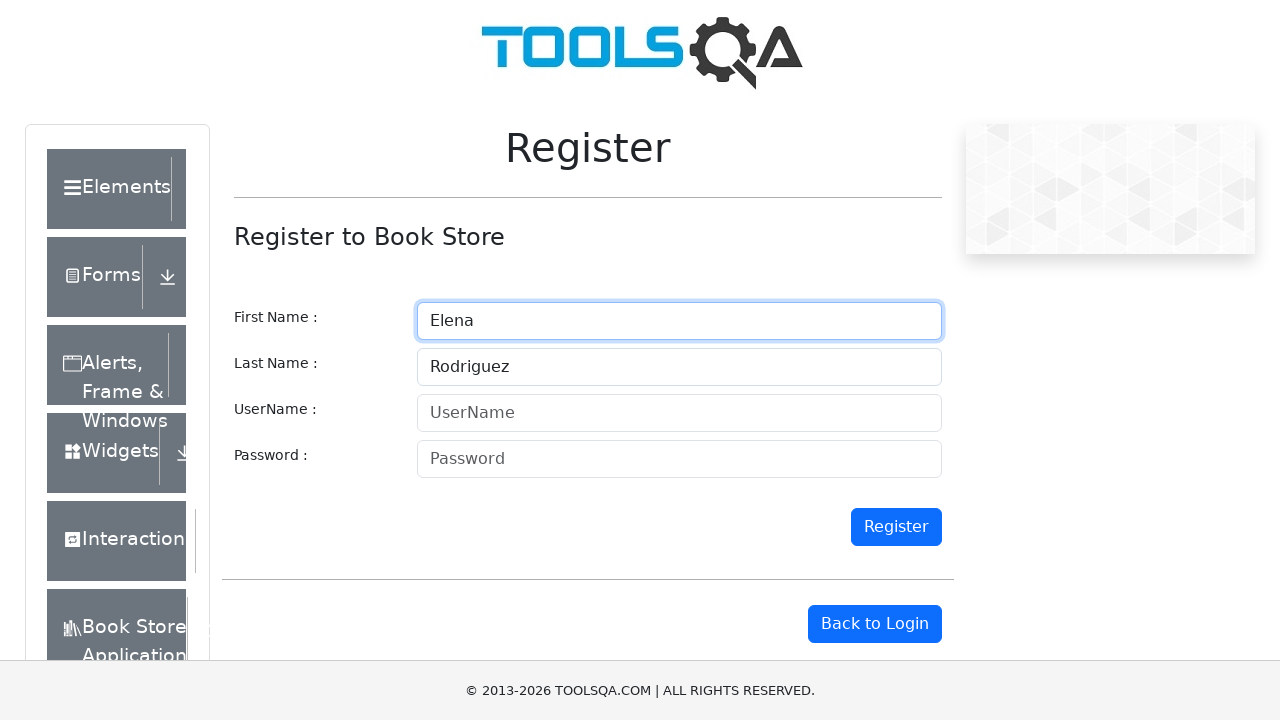

Filled UserName field with 'erodriguez99' on internal:role=textbox[name="UserName"i]
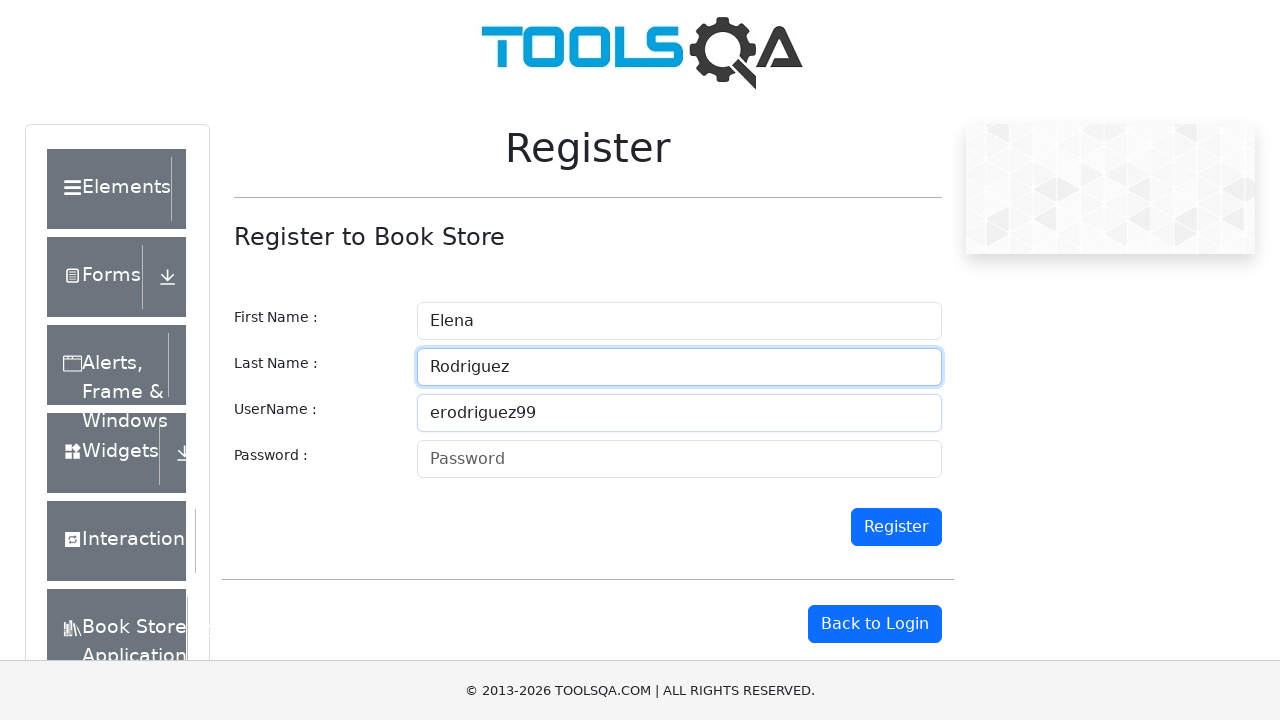

Filled Password field with 'MyPassword456#' on internal:role=textbox[name="Password"i]
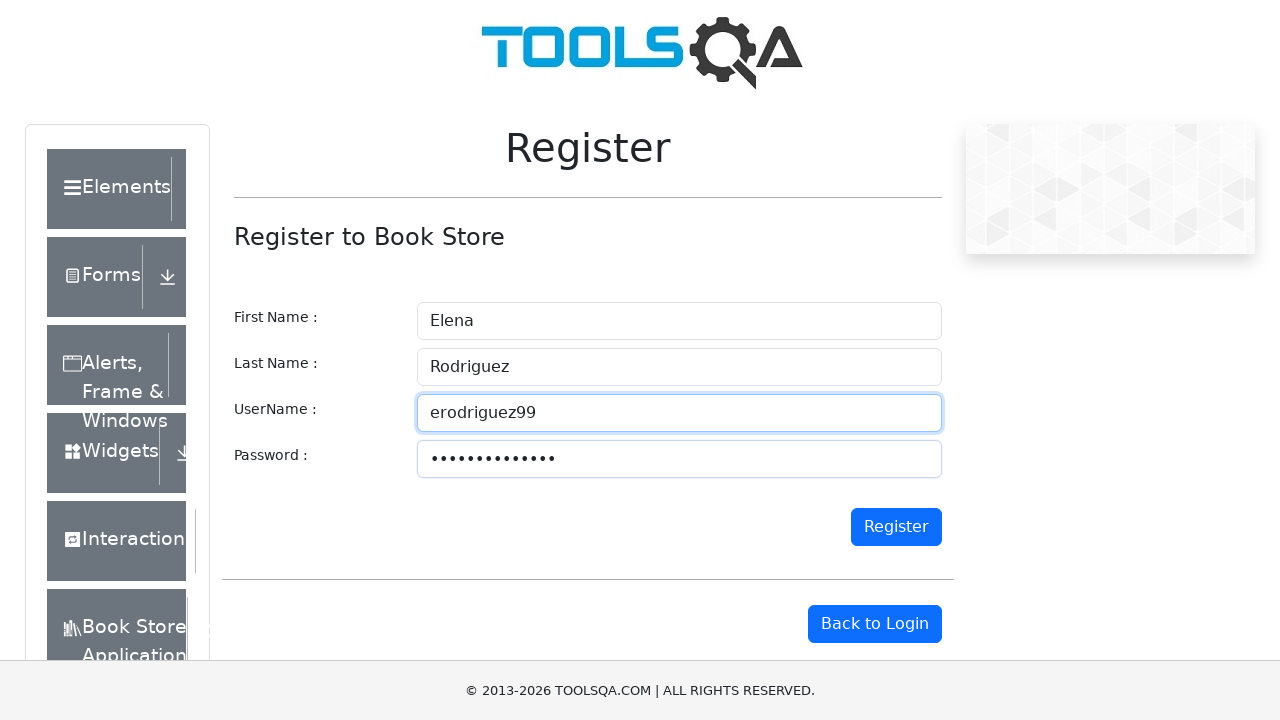

Register button became visible and enabled
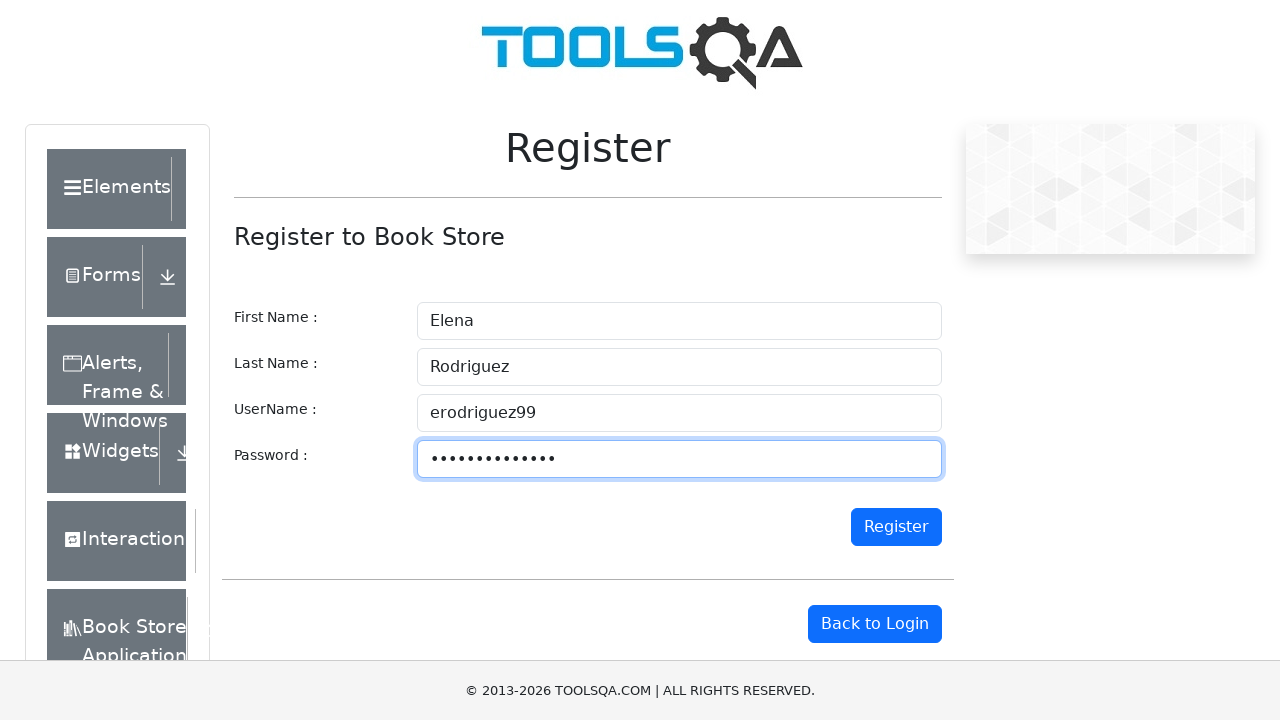

Clicked Register button to submit registration form at (896, 527) on internal:role=button[name="Register"i]
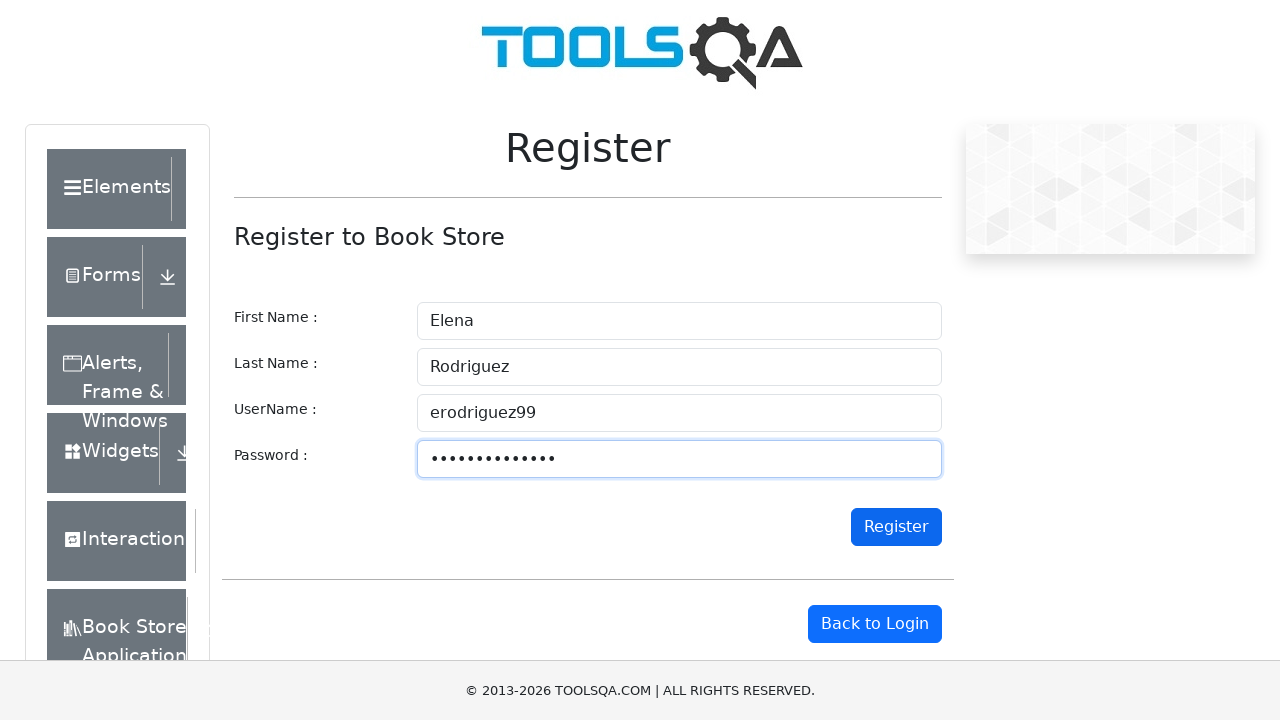

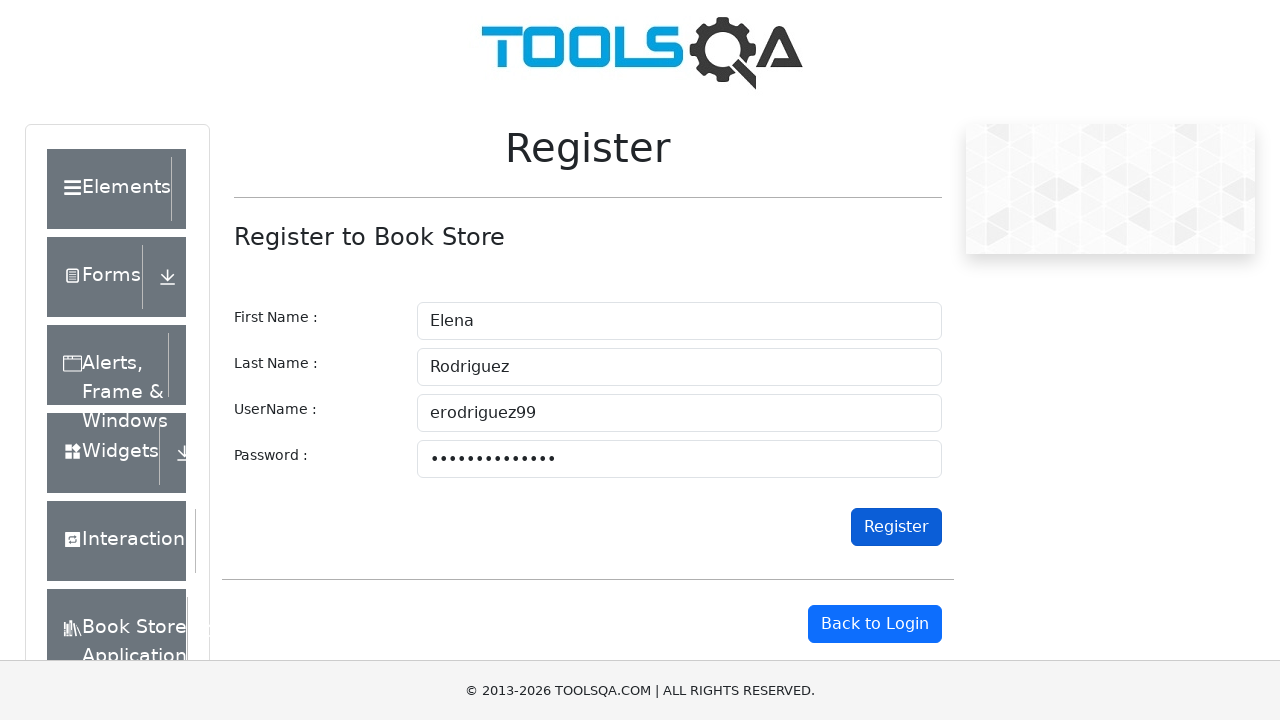